Tests jQuery UI sortable functionality by dragging and dropping list items to reorder them

Starting URL: https://jqueryui.com/sortable/

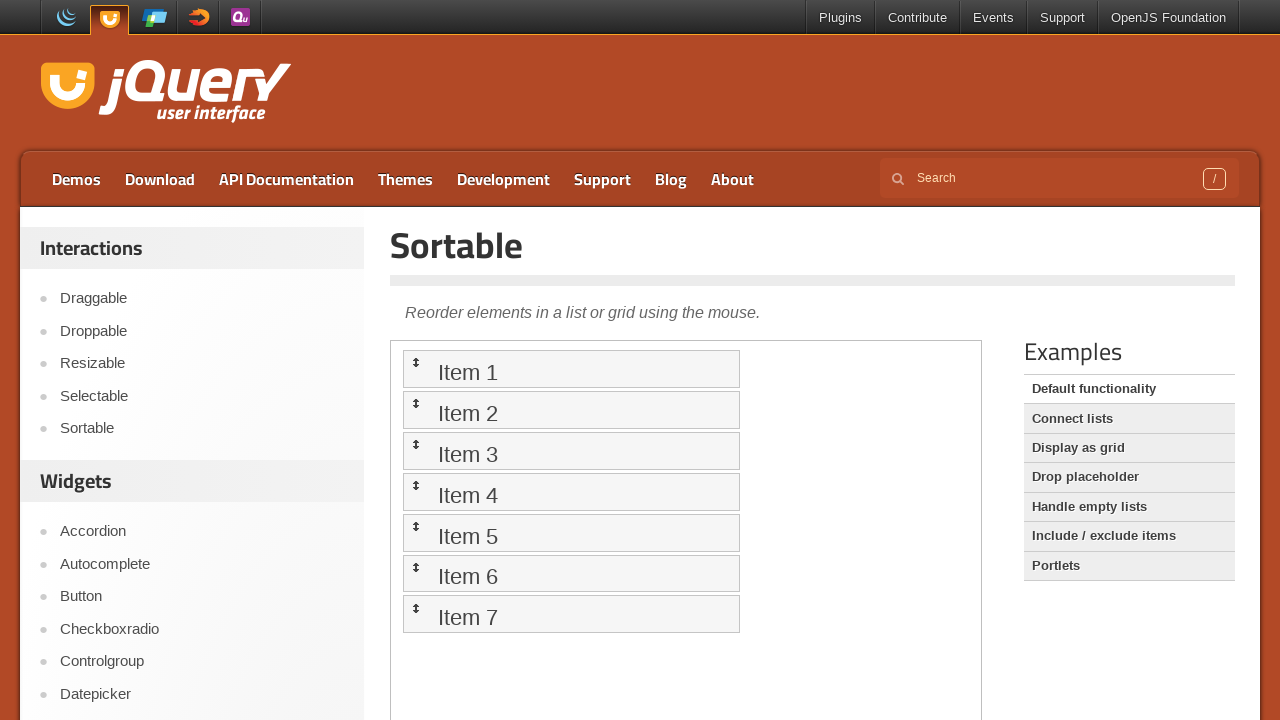

Located the iframe containing the sortable demo
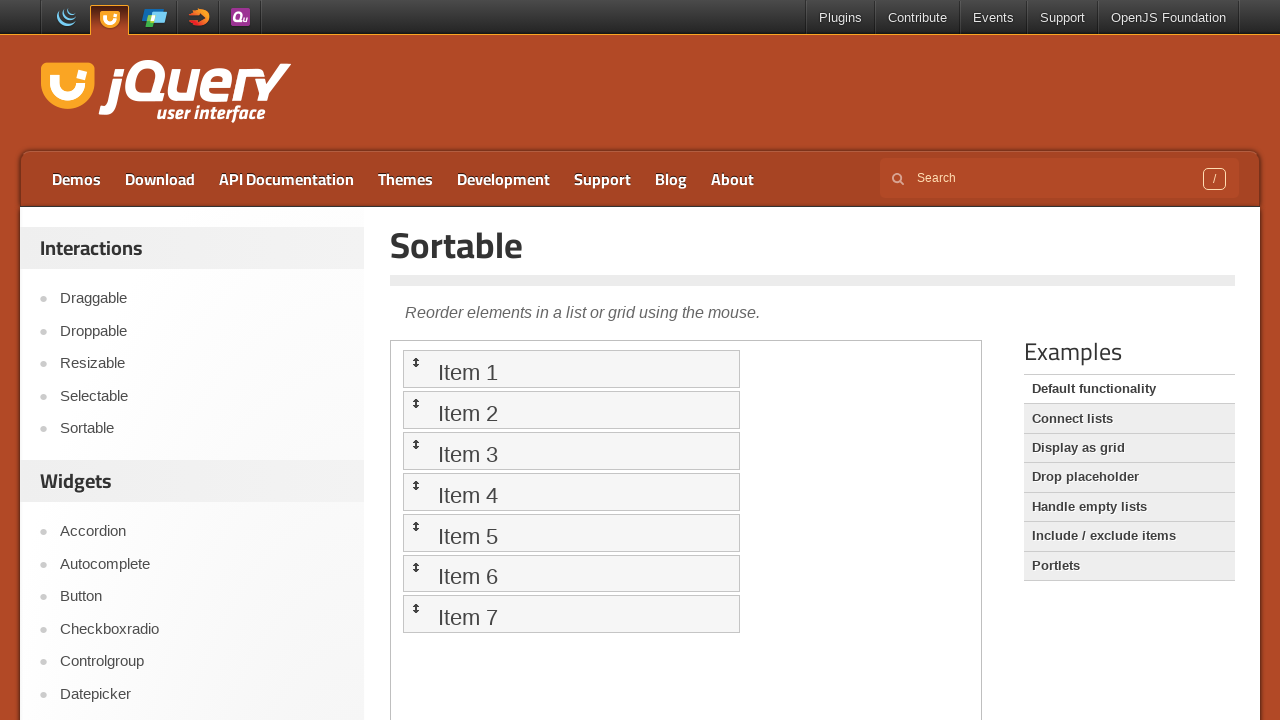

Located Item 3 in the sortable list
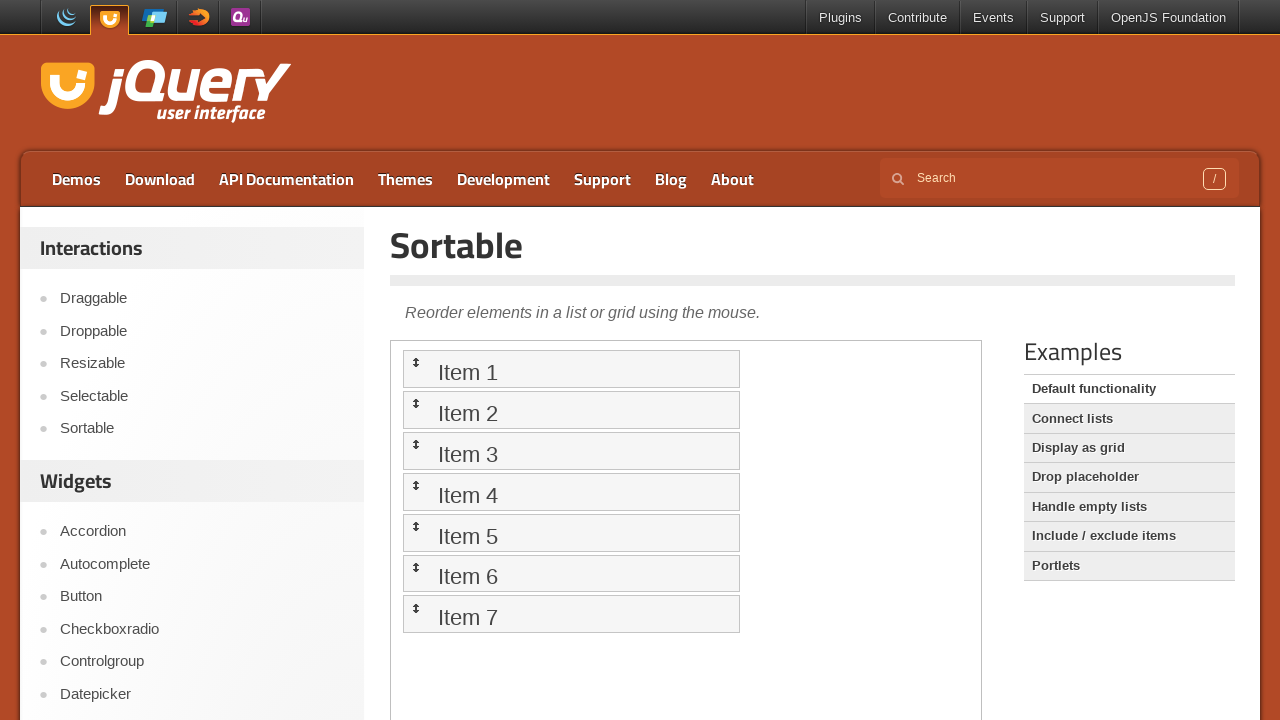

Located Item 2 in the sortable list
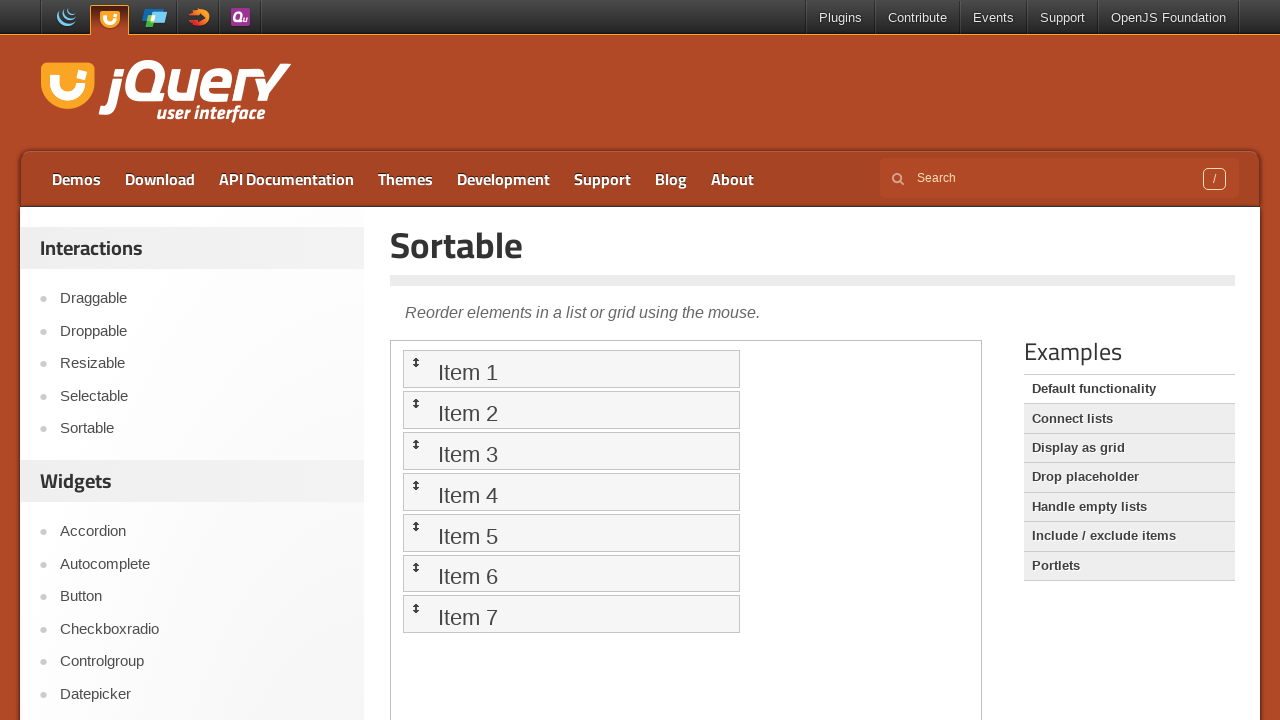

Located Item 5 in the sortable list
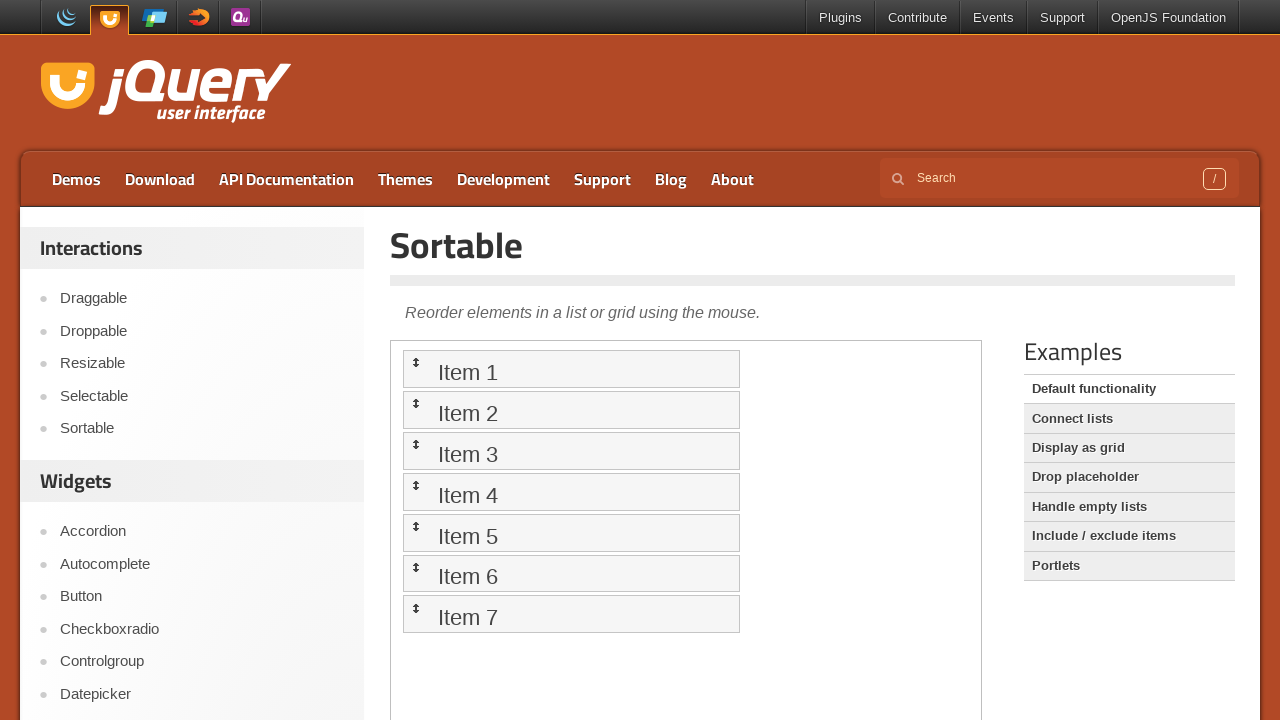

Located Item 7 in the sortable list
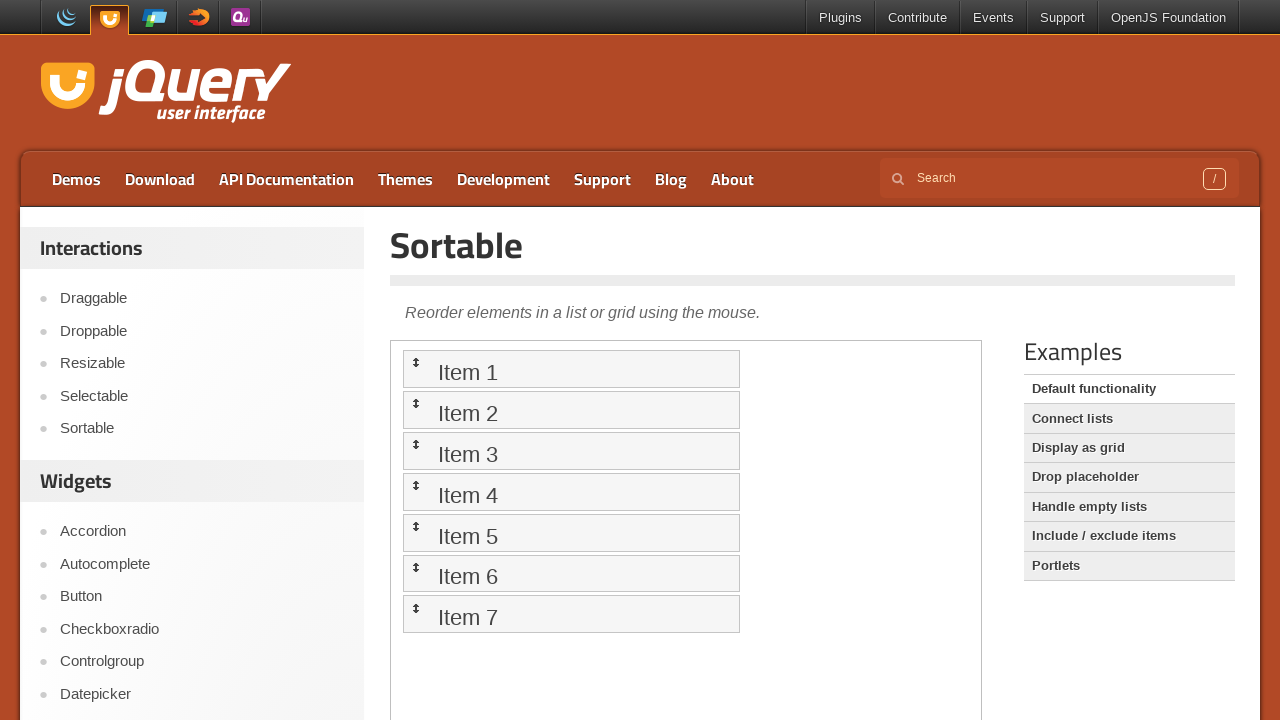

Located Item 1 in the sortable list
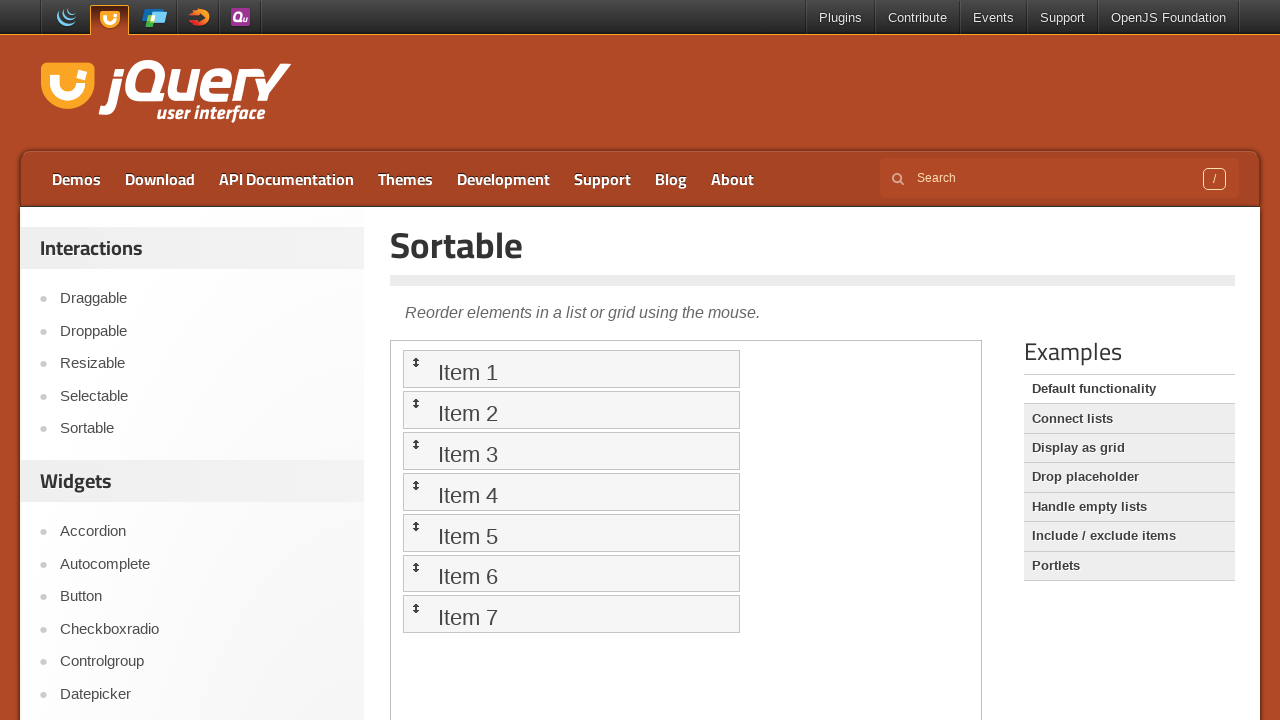

Located Item 6 in the sortable list
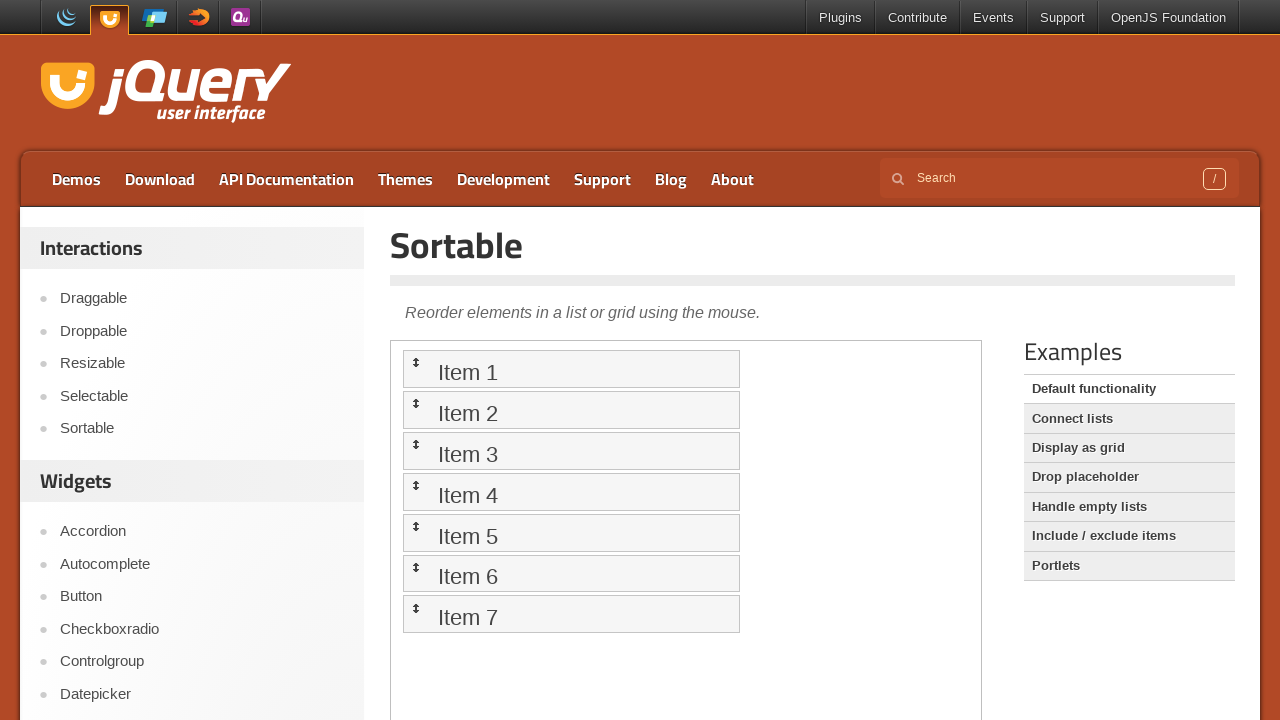

Dragged Item 7 to Item 5's position at (571, 532)
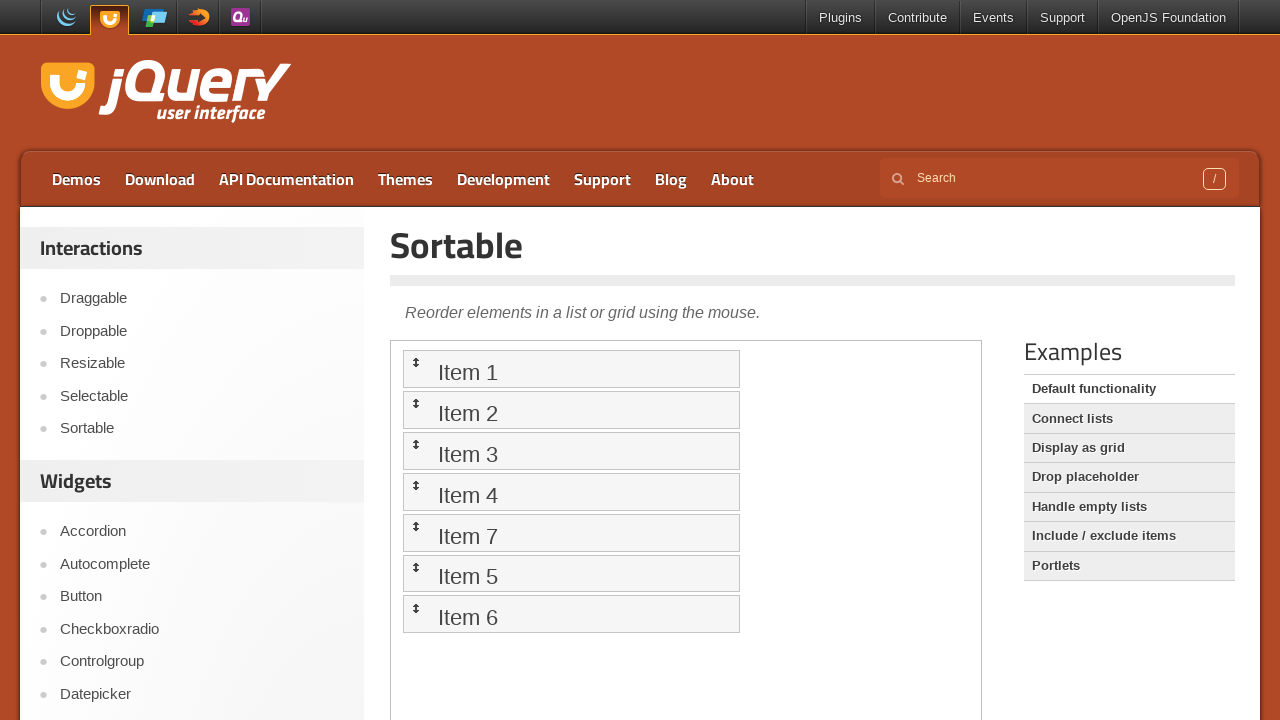

Waited 2 seconds after dragging Item 7
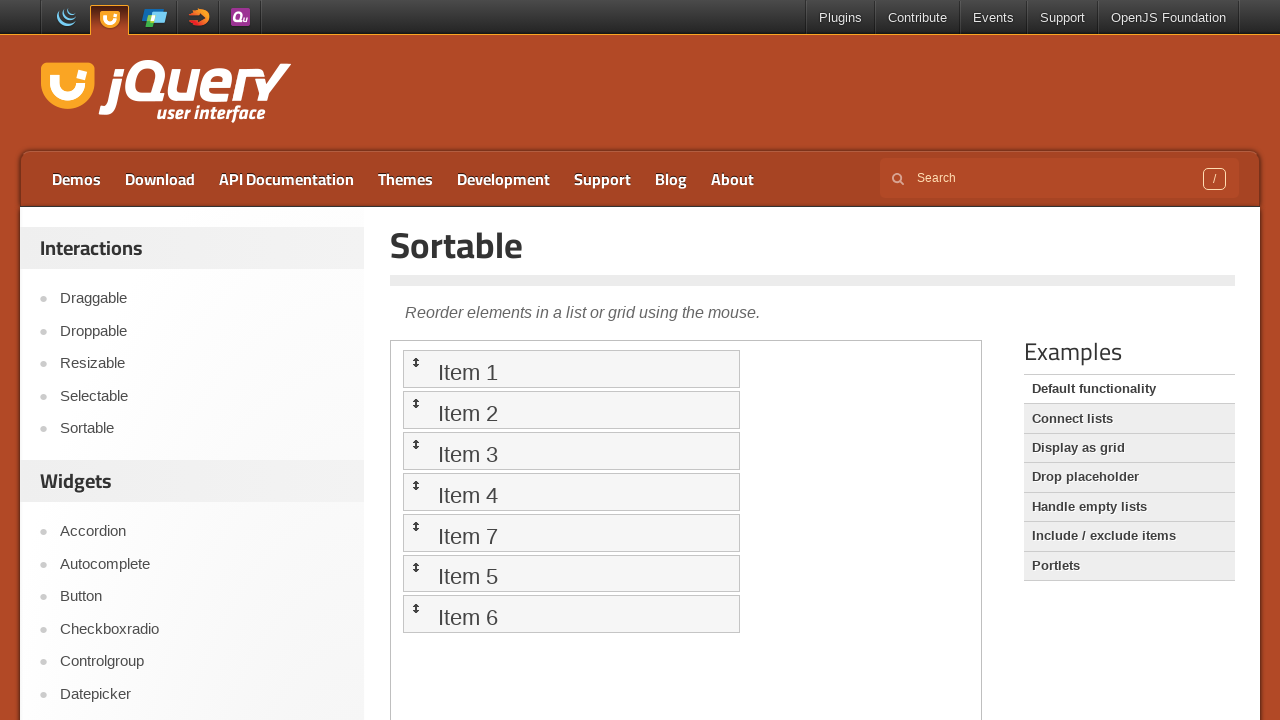

Dragged Item 3 to Item 2's position at (571, 410)
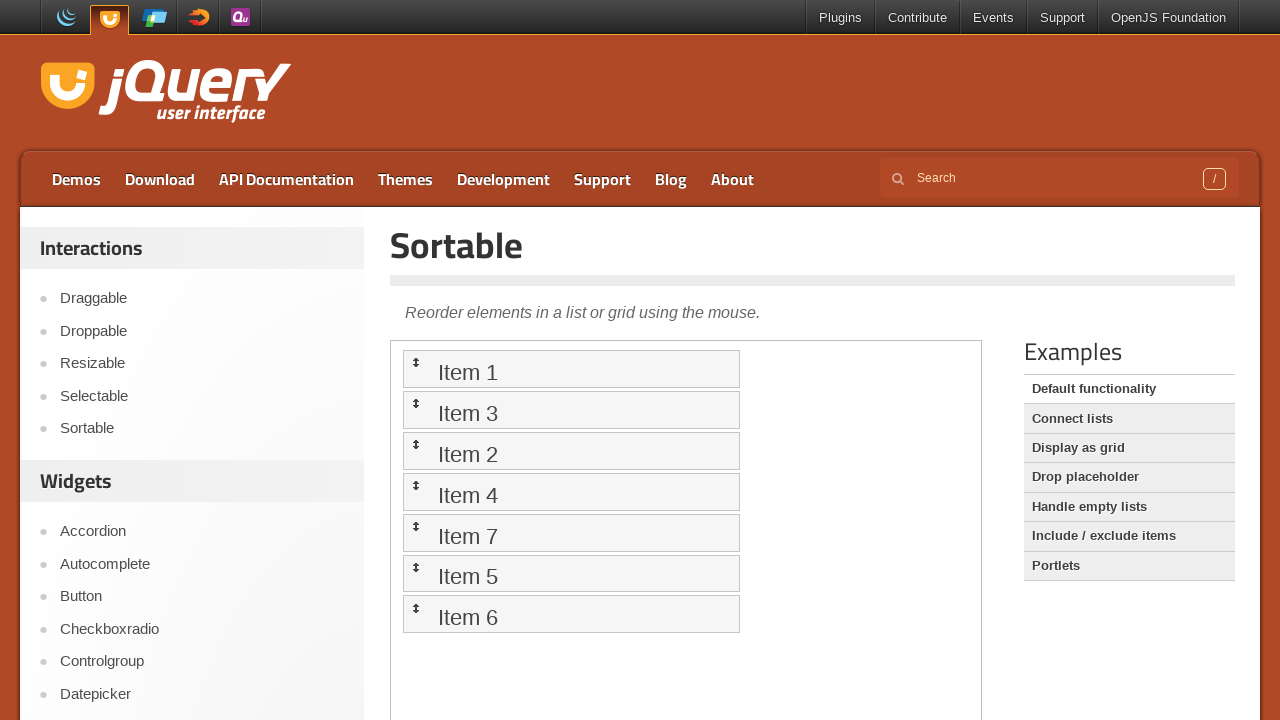

Waited 2 seconds after dragging Item 3
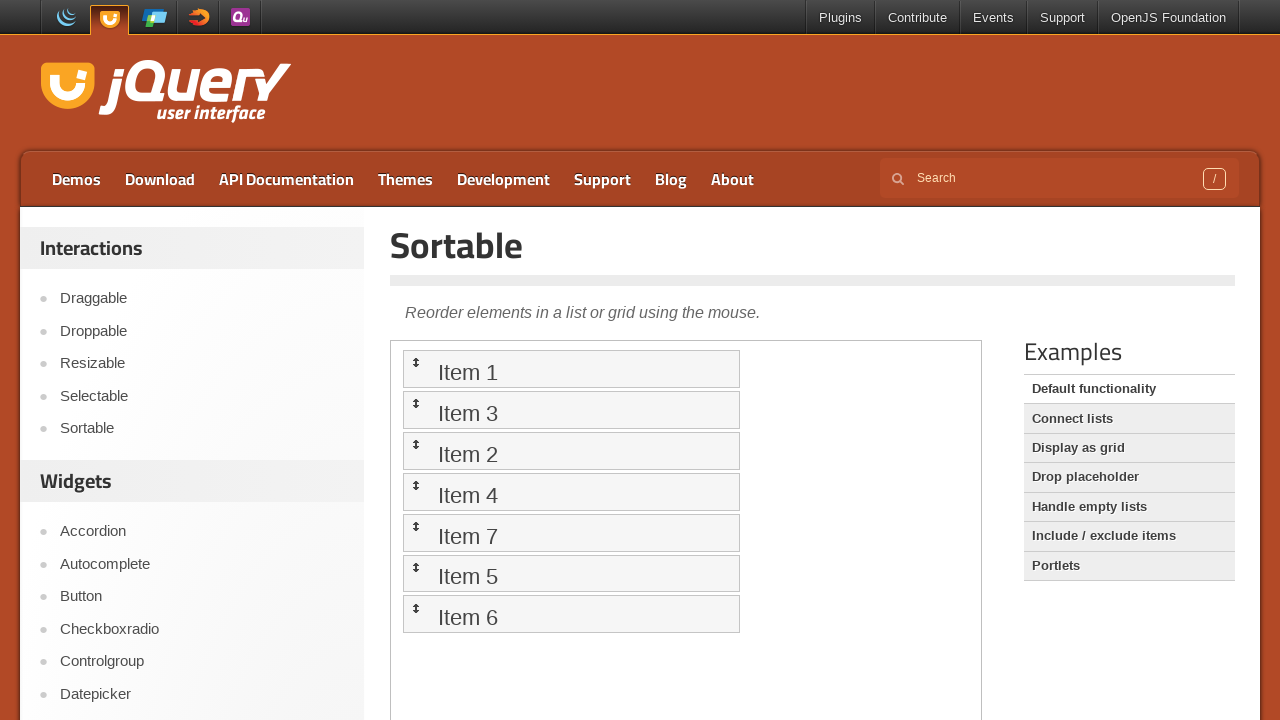

Dragged Item 6 to Item 1's position at (571, 369)
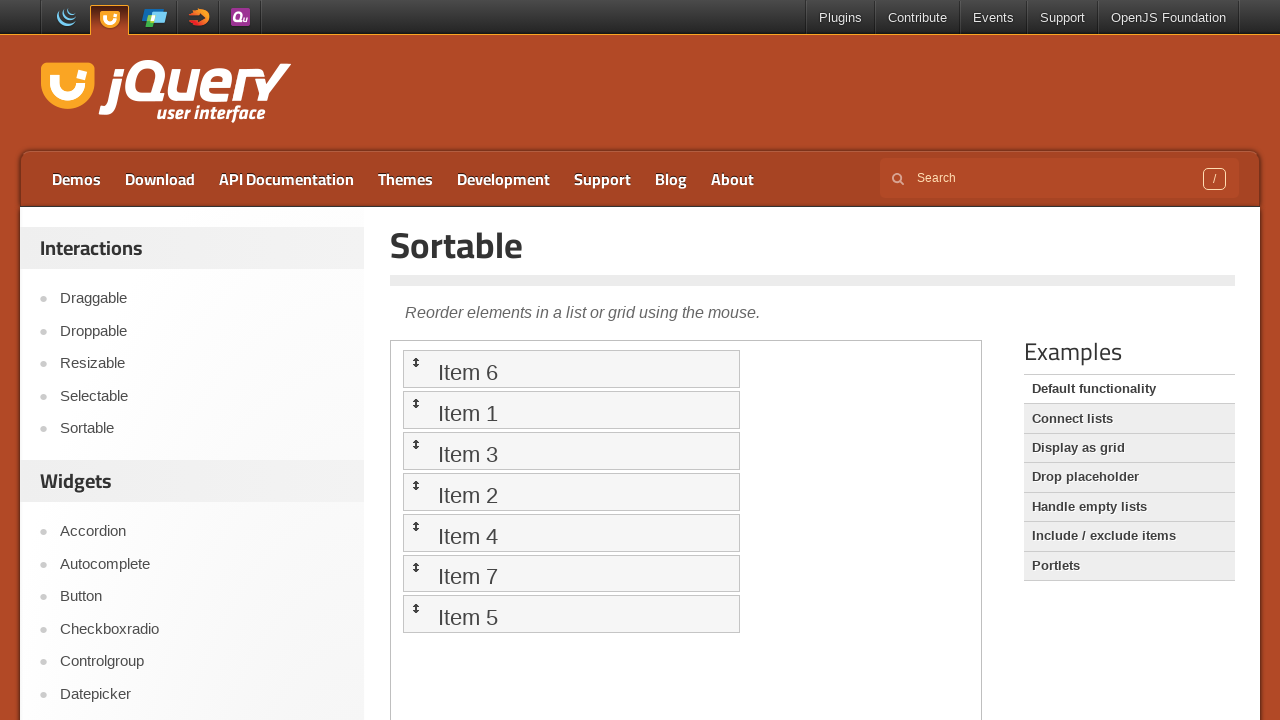

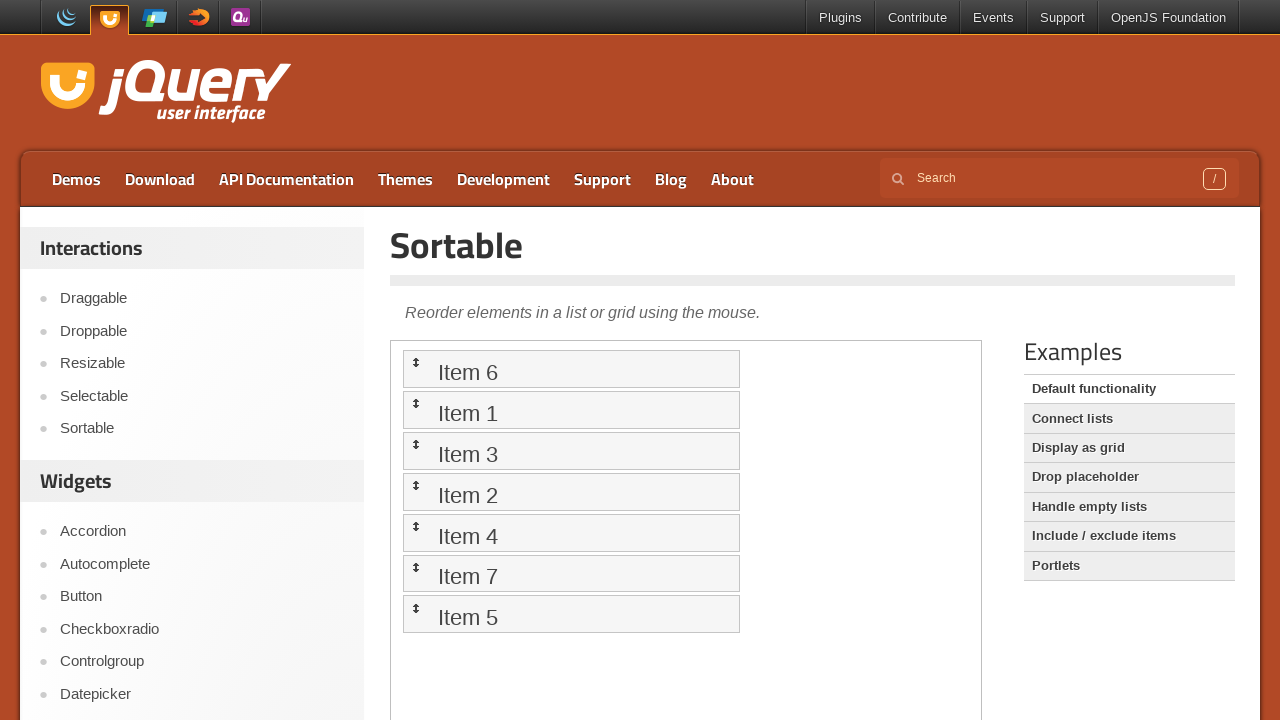